Tests table filtering functionality by searching for "Rice" and verifying that filtered results match the search term

Starting URL: https://rahulshettyacademy.com/seleniumPractise/#/offers

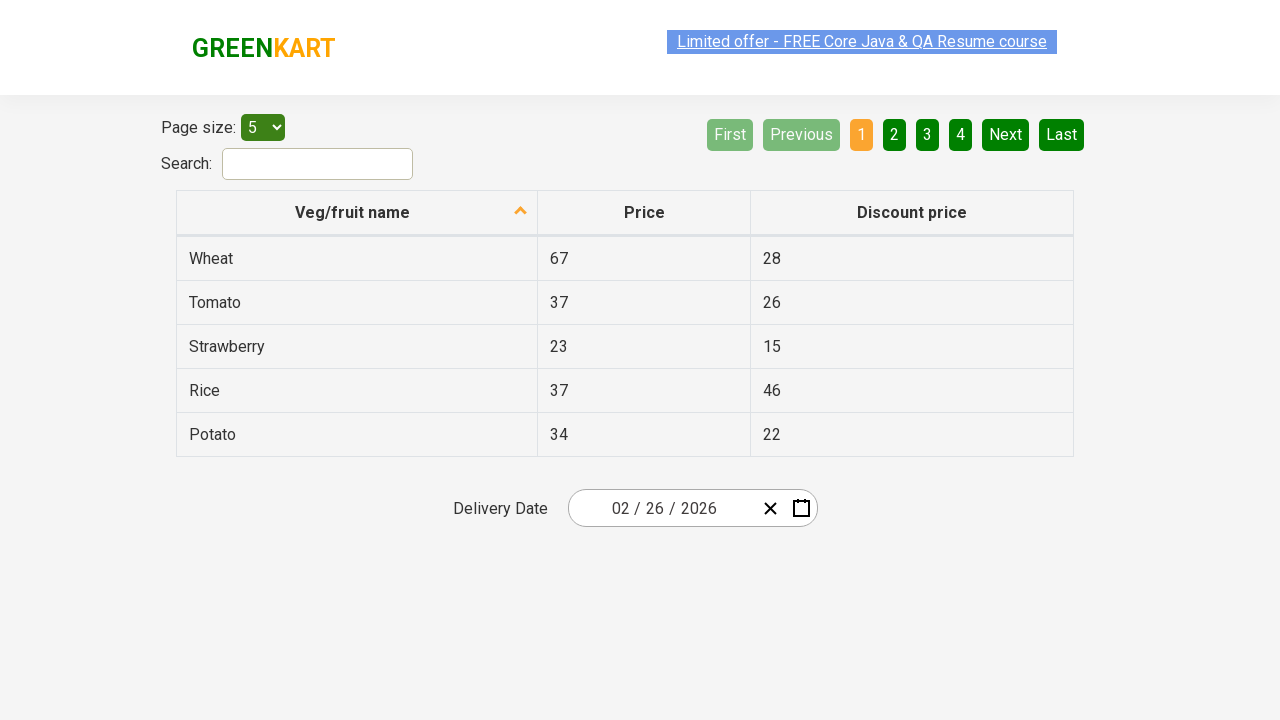

Filled search box with 'Rice' to filter table on input[type='search']
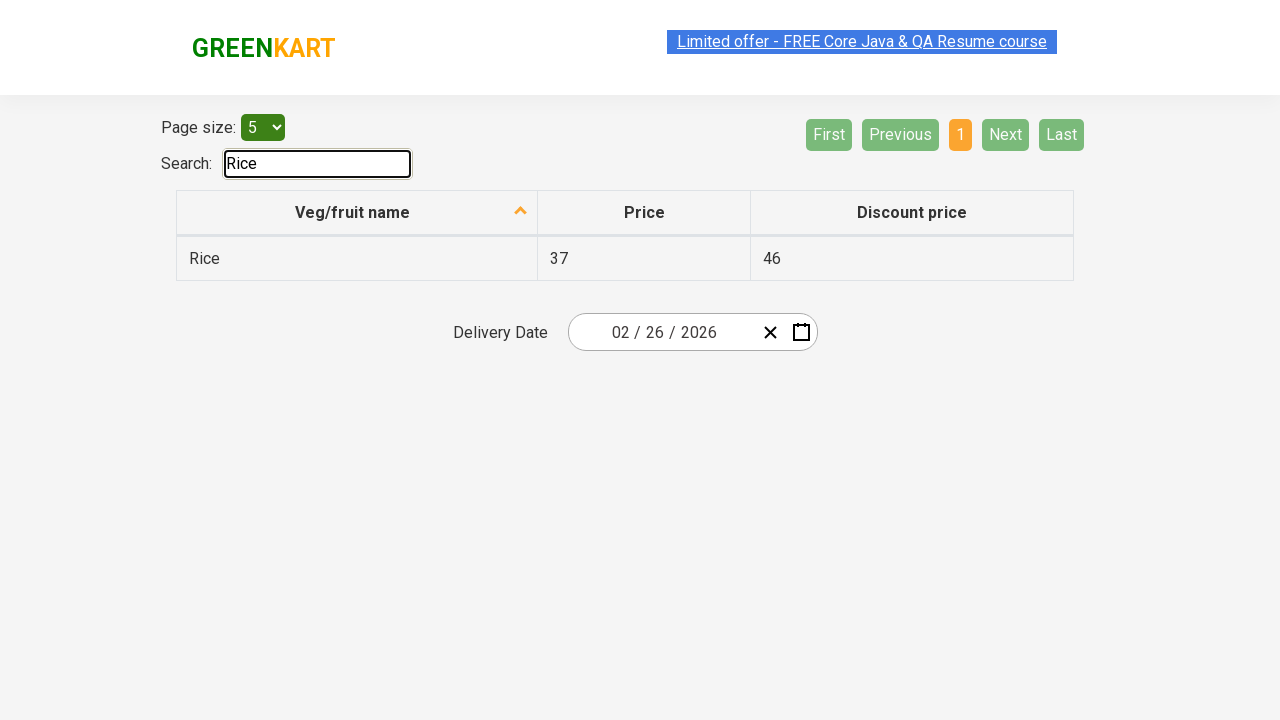

Waited 1000ms for filter to apply
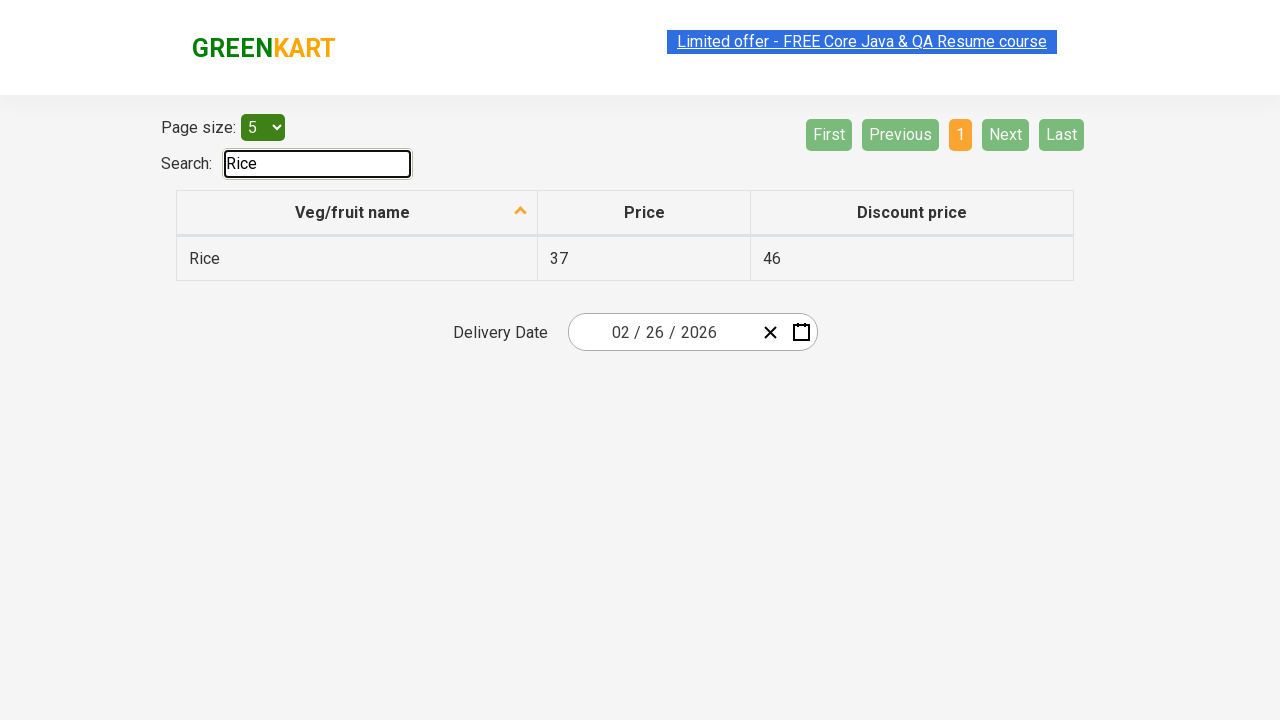

Retrieved 1 rows from first column of filtered table
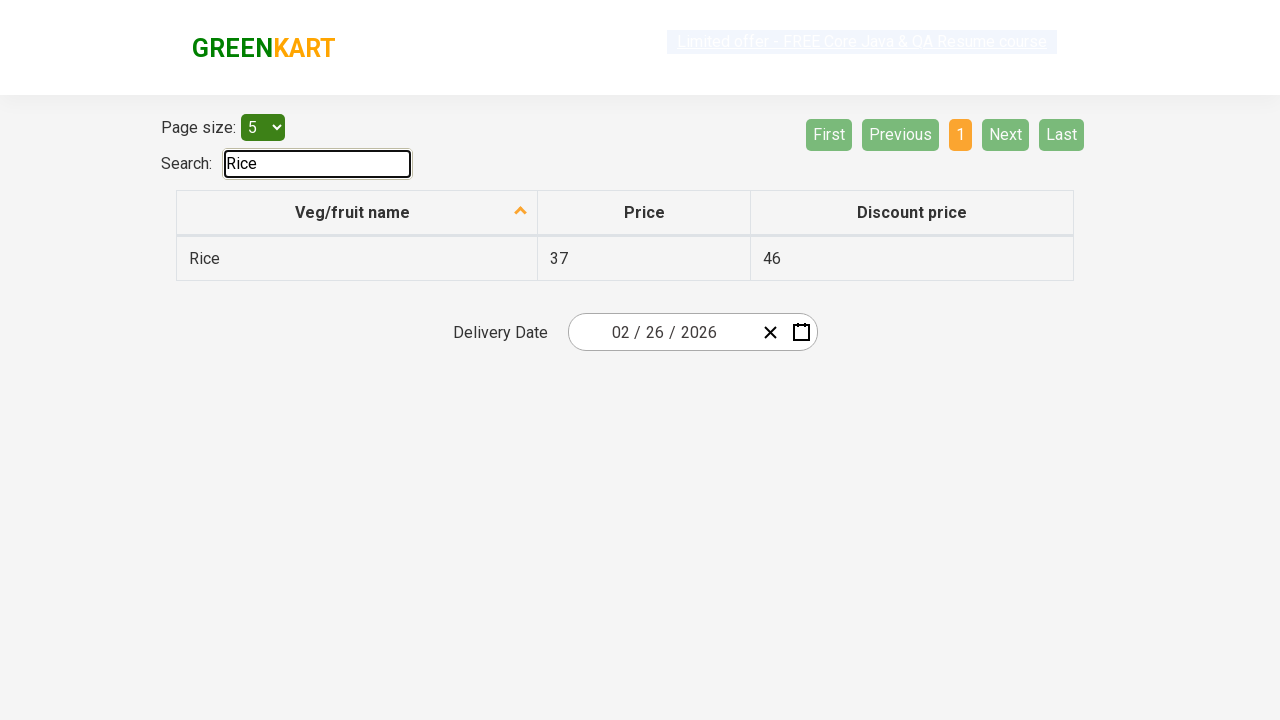

Verified row contains 'Rice': Rice
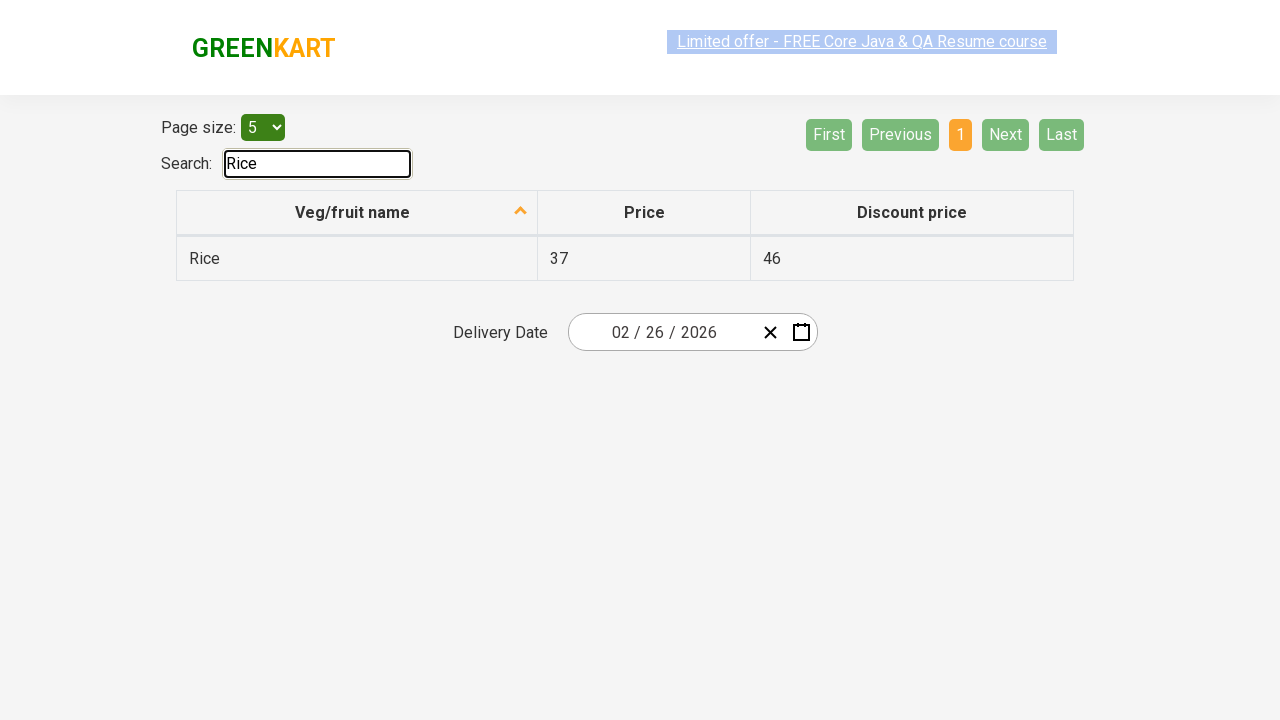

Retrieved 1 price elements from third column
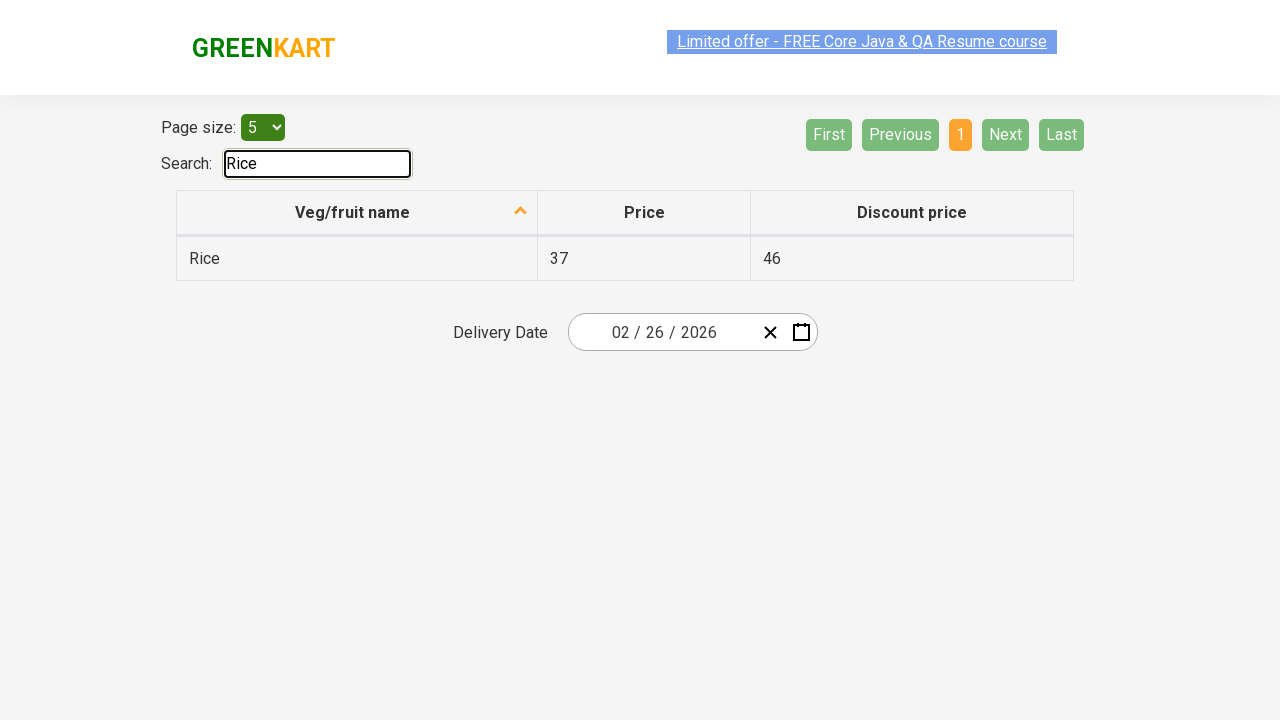

Printed price: 46
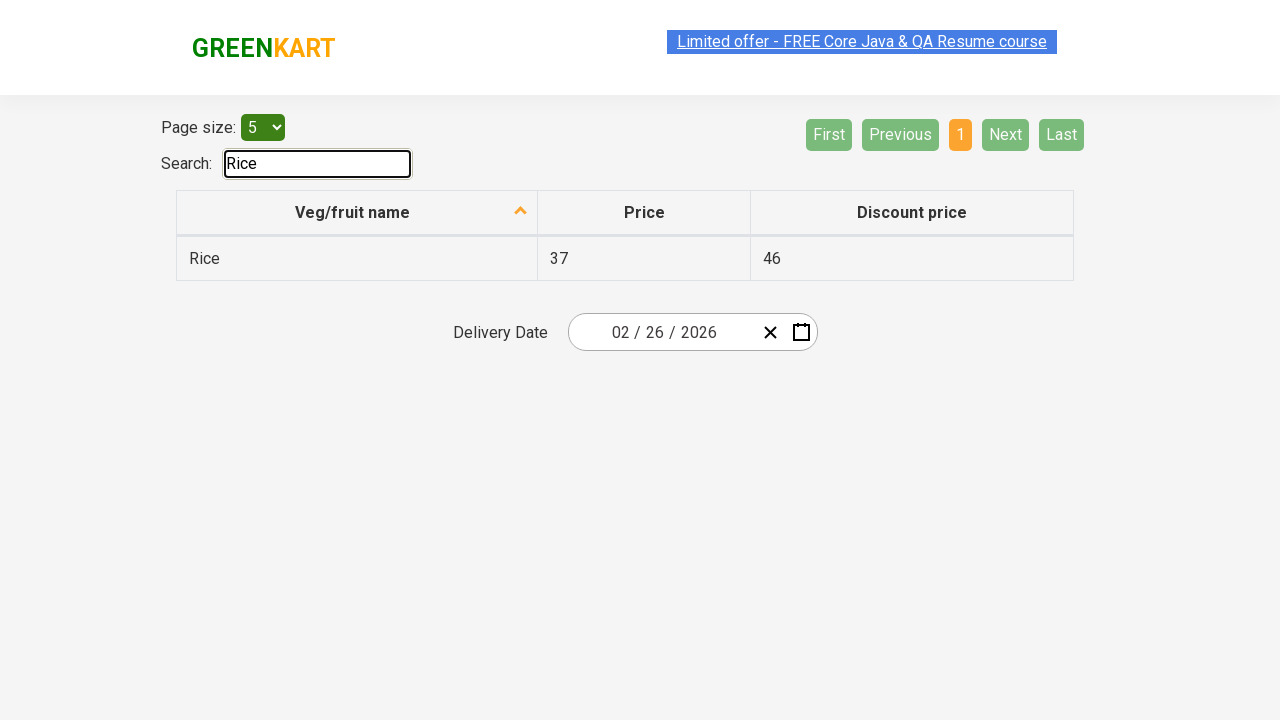

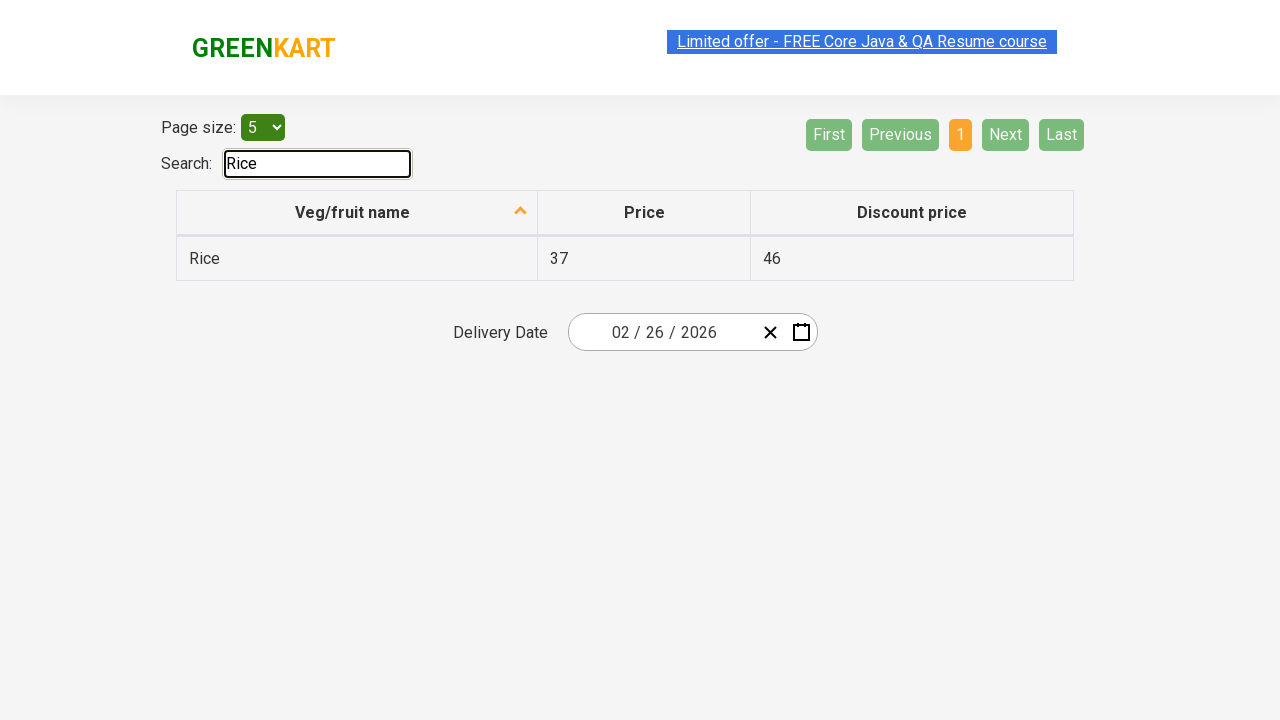